Tests clicking the About Us navigation link from the login page

Starting URL: http://testphp.vulnweb.com/login.php

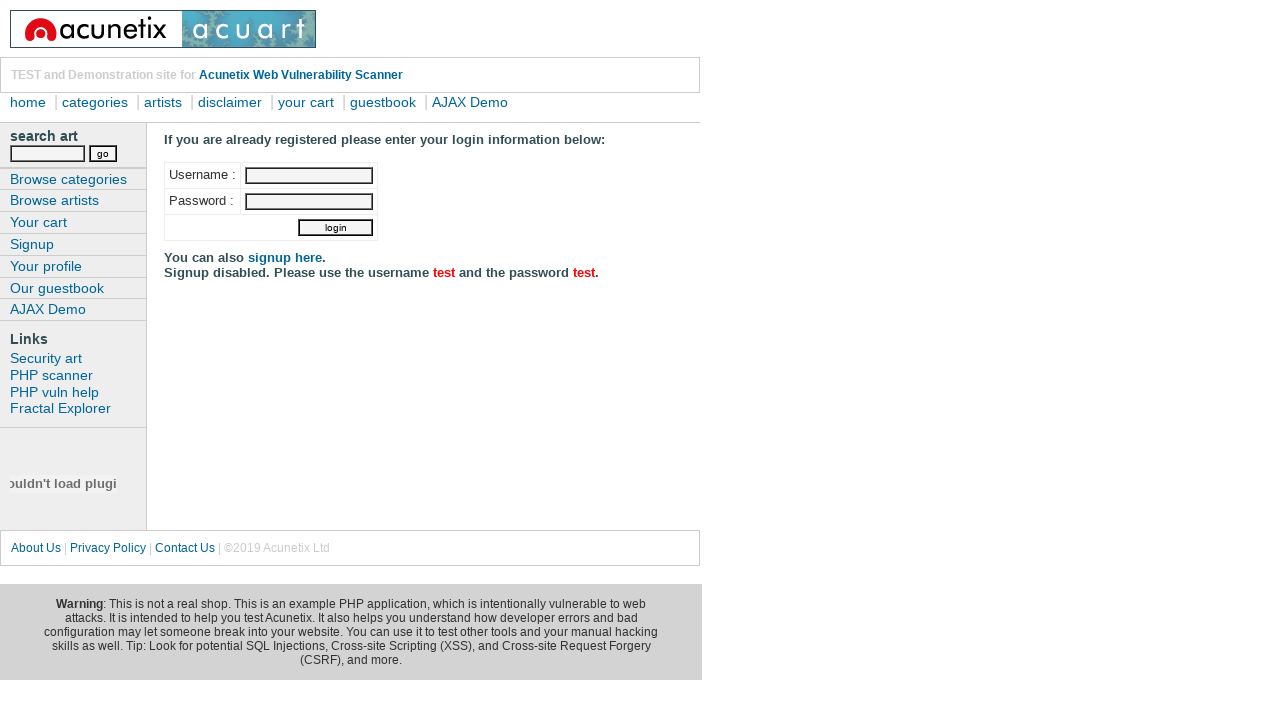

Clicked the About Us navigation link from the login page at (36, 548) on xpath=//a[normalize-space()='About Us']
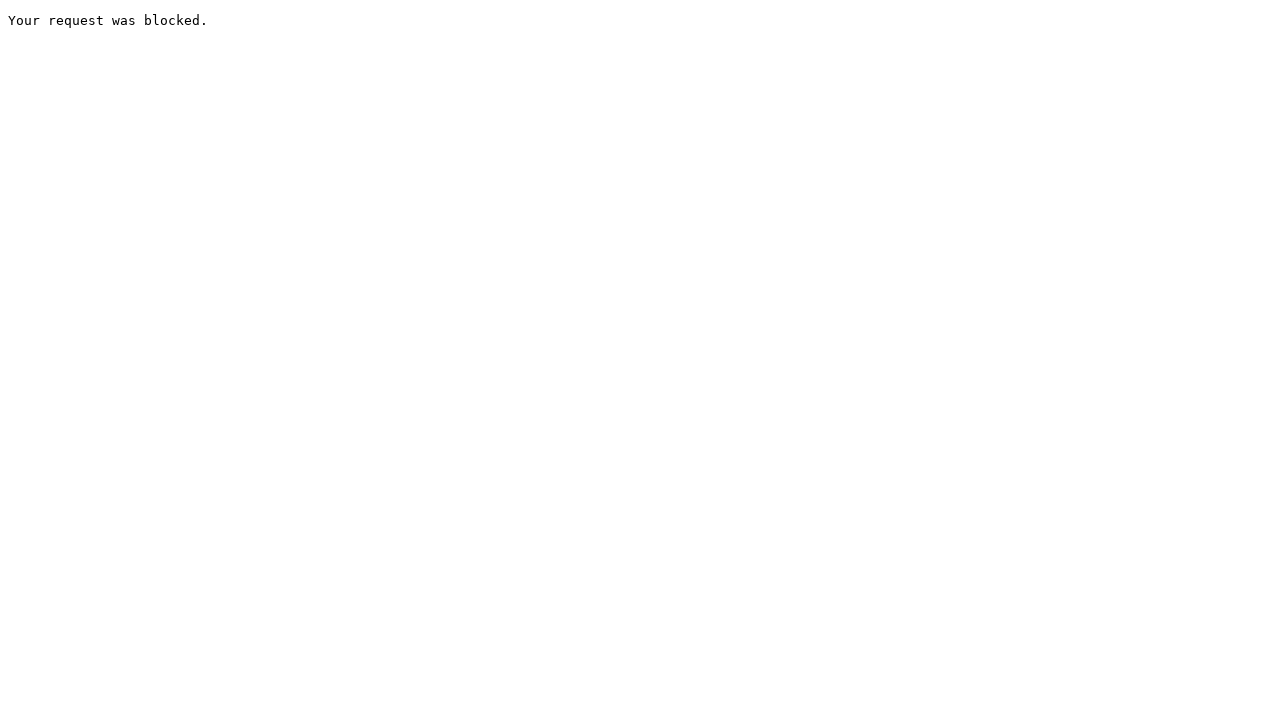

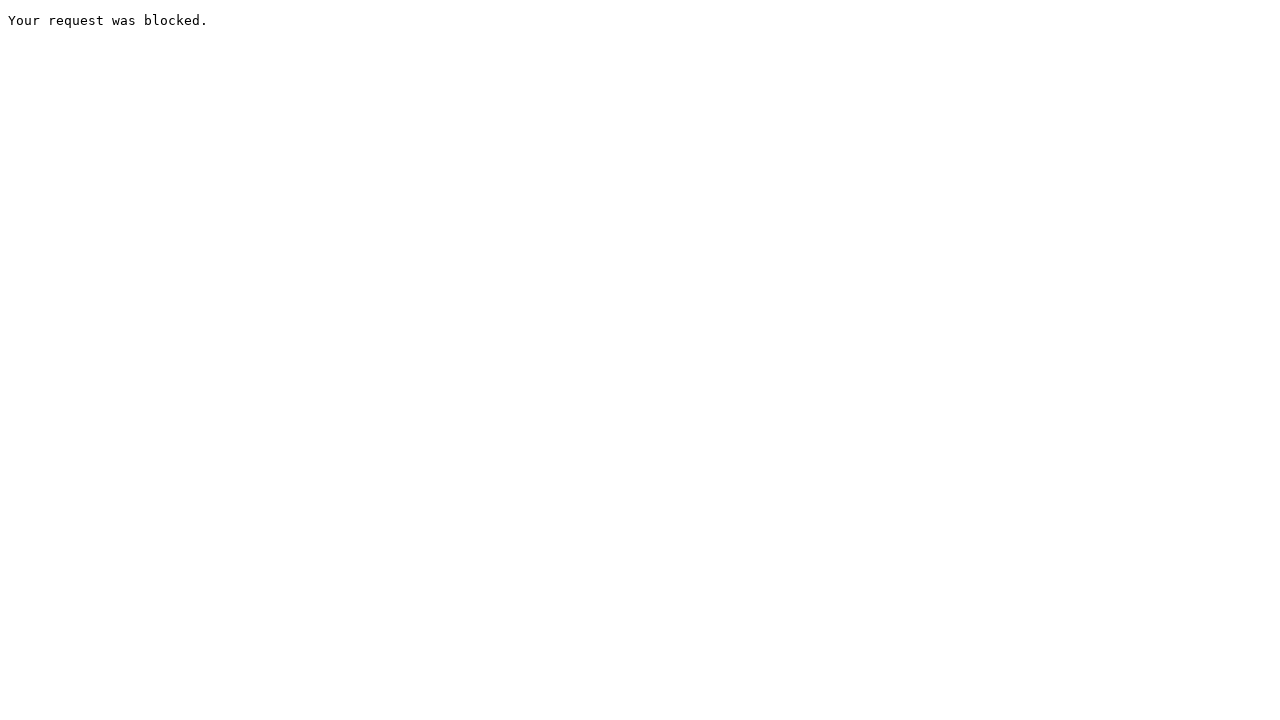